Navigates to a dropdown page and selects a random option from the dropdown menu

Starting URL: https://the-internet.herokuapp.com/

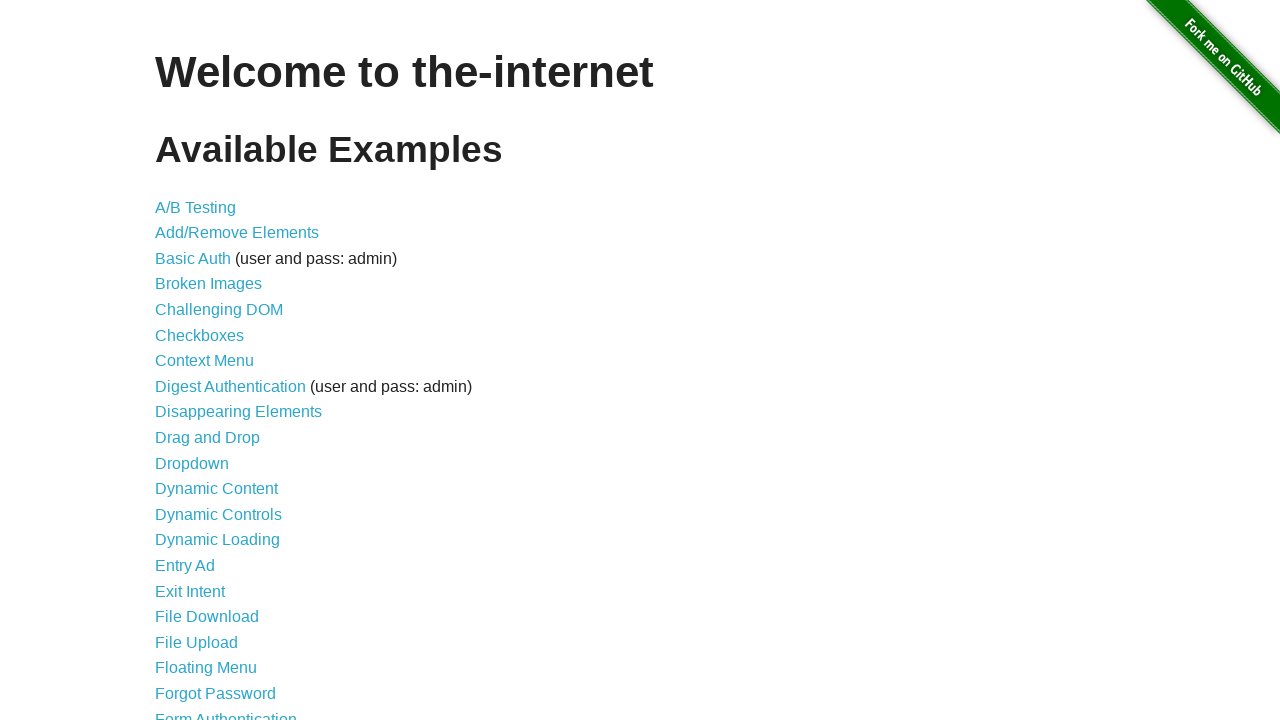

Navigated to the-internet.herokuapp.com homepage
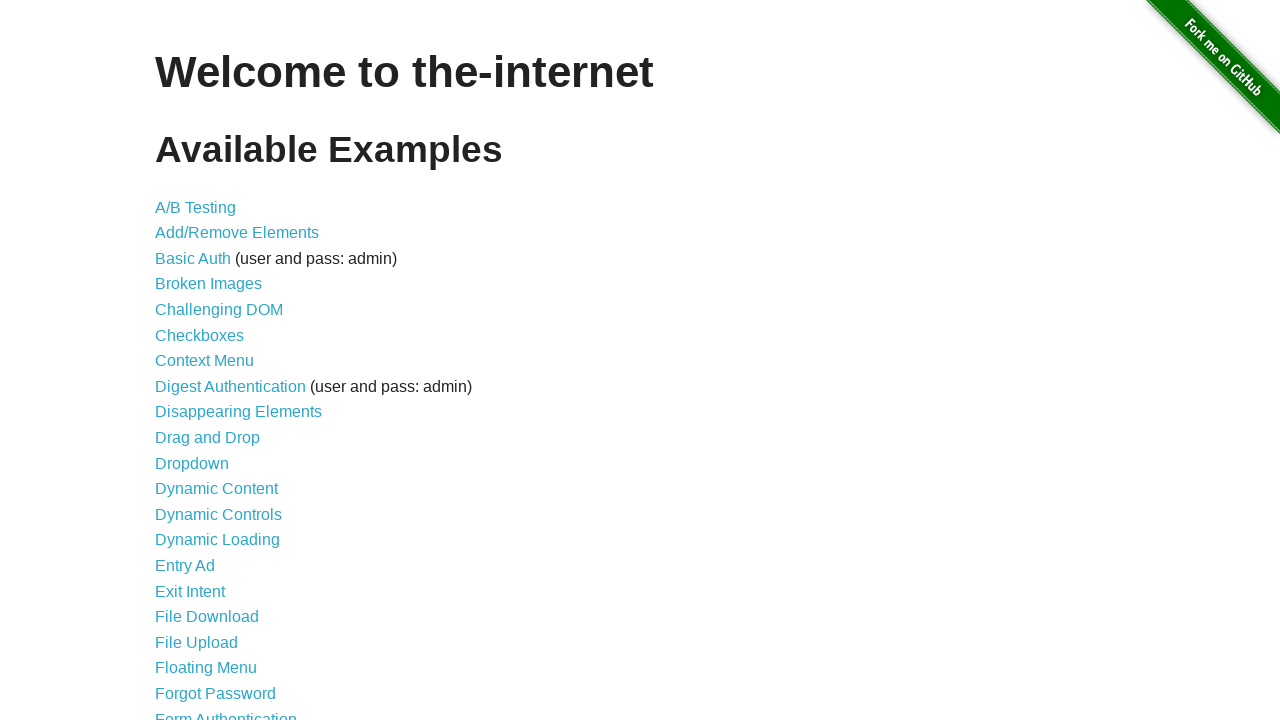

Clicked on the Dropdown link at (192, 463) on a:has-text('Dropdown')
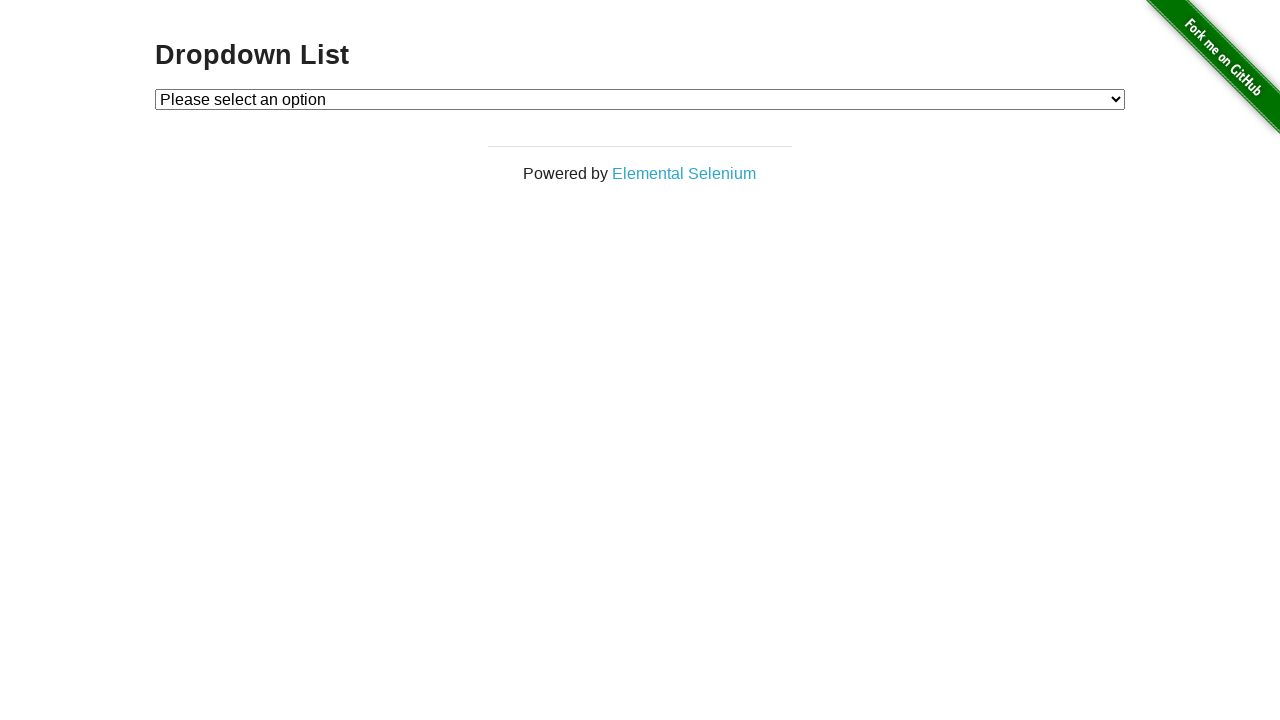

Dropdown menu became visible
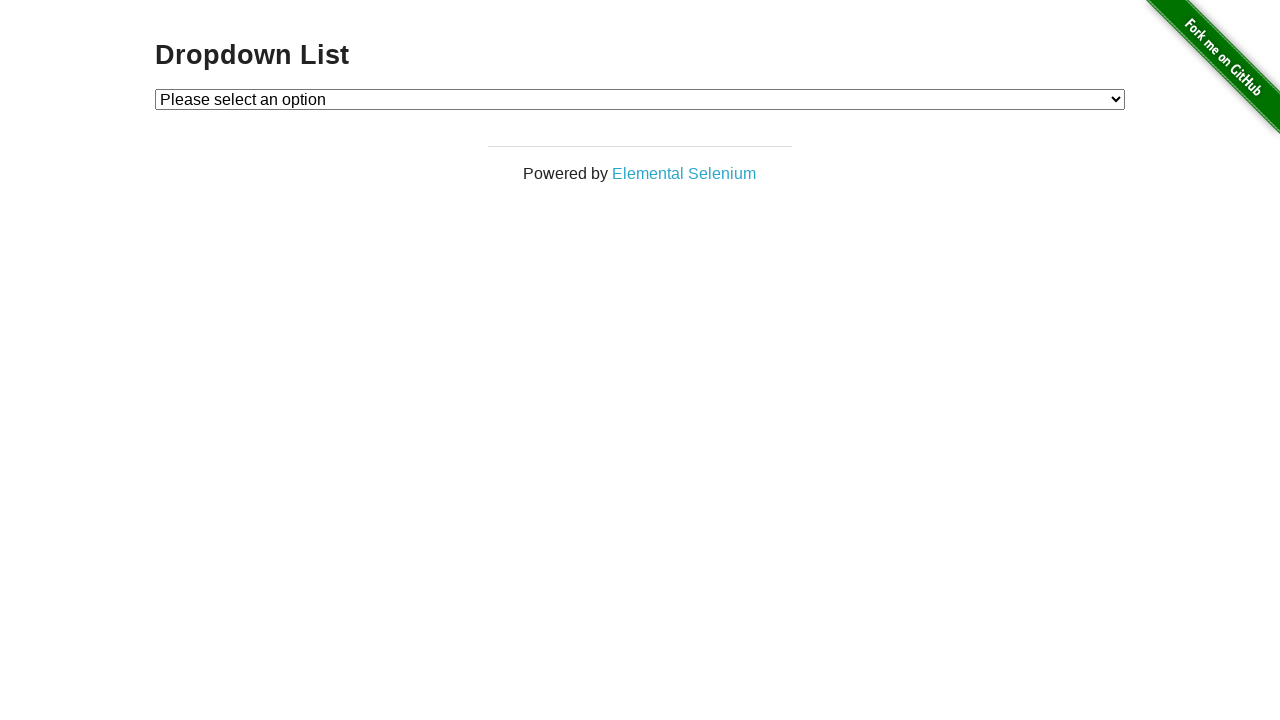

Selected a random option from the dropdown menu on select#dropdown
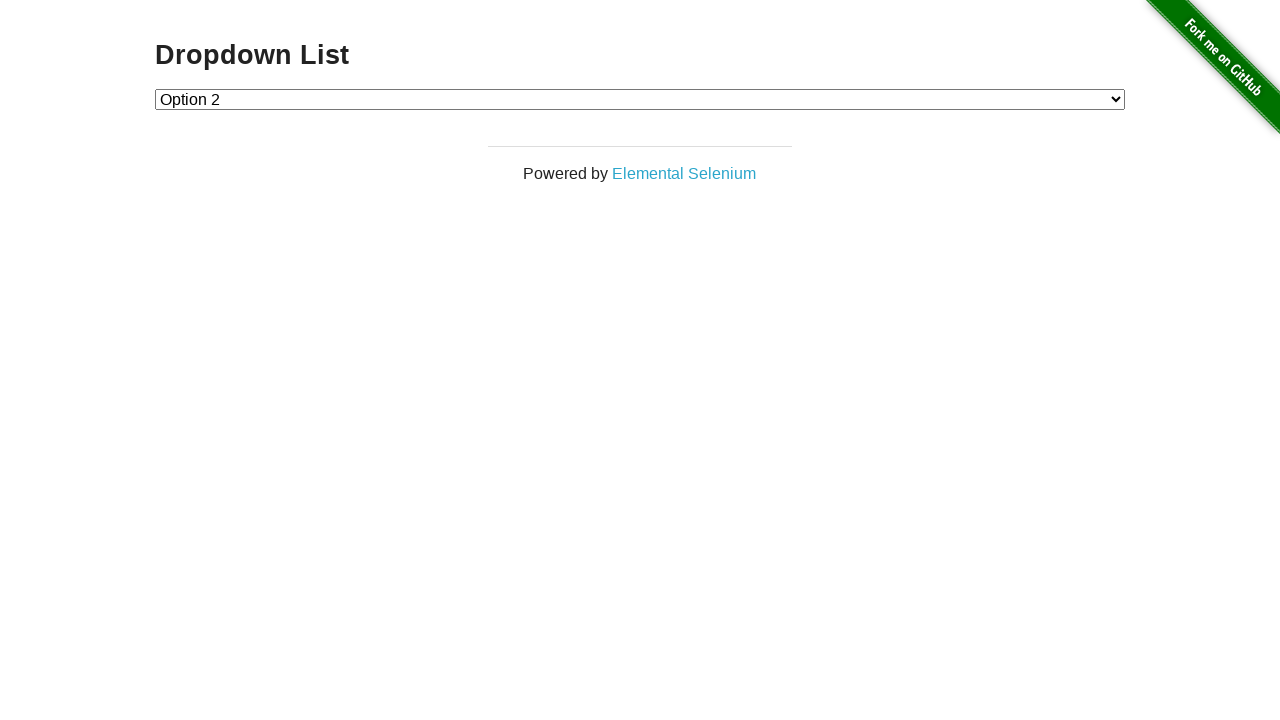

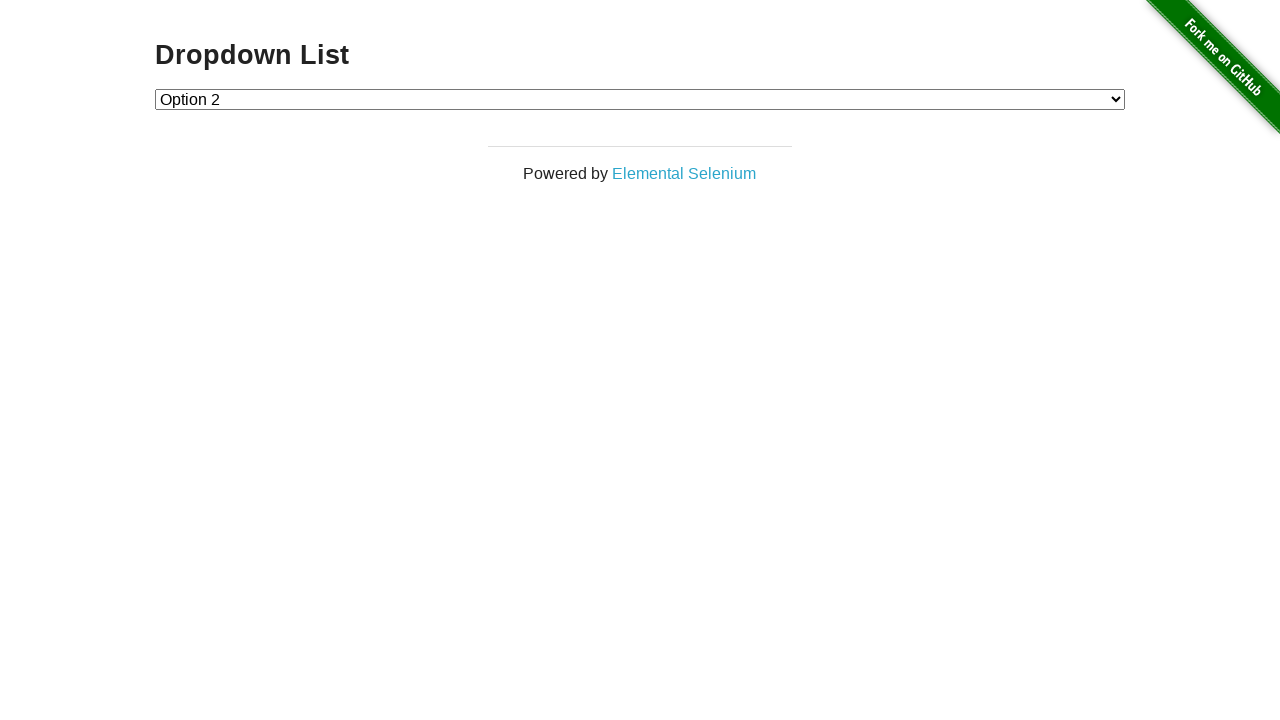